Tests the inputs page by clearing the number input field and entering a numeric value

Starting URL: https://the-internet.herokuapp.com/inputs

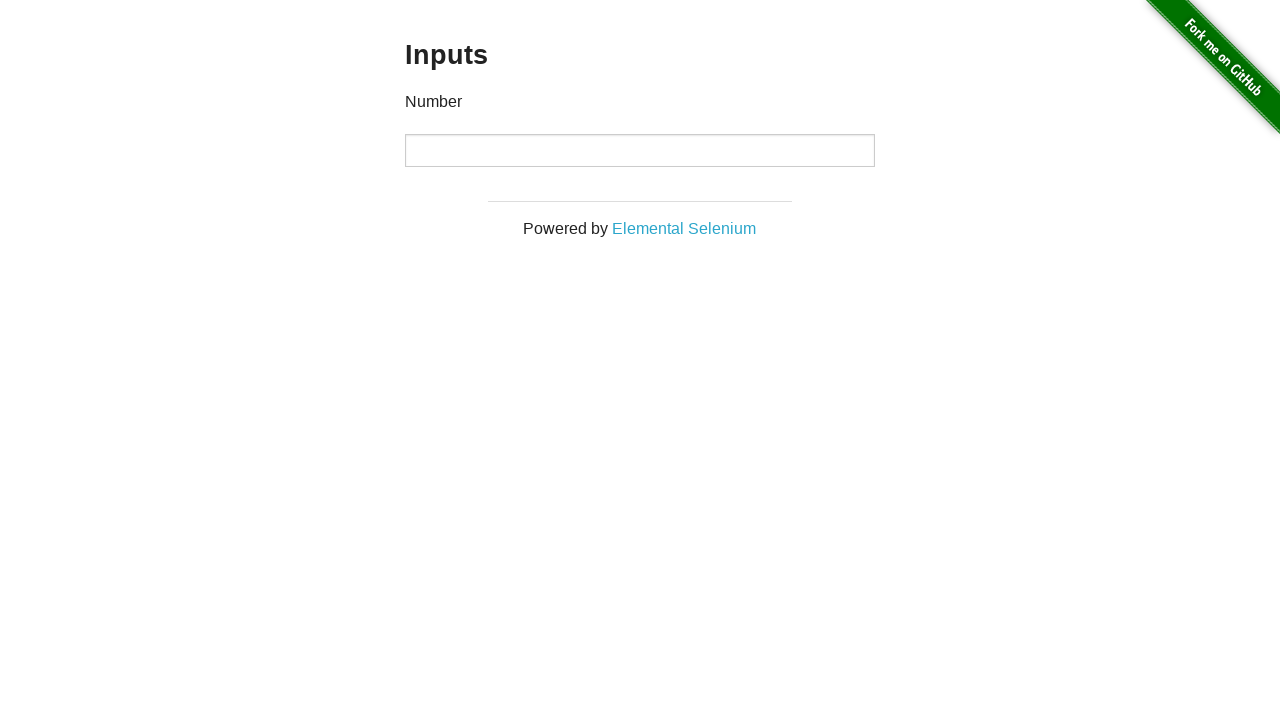

Cleared the number input field on //*[@id='content']/div/div/div/input
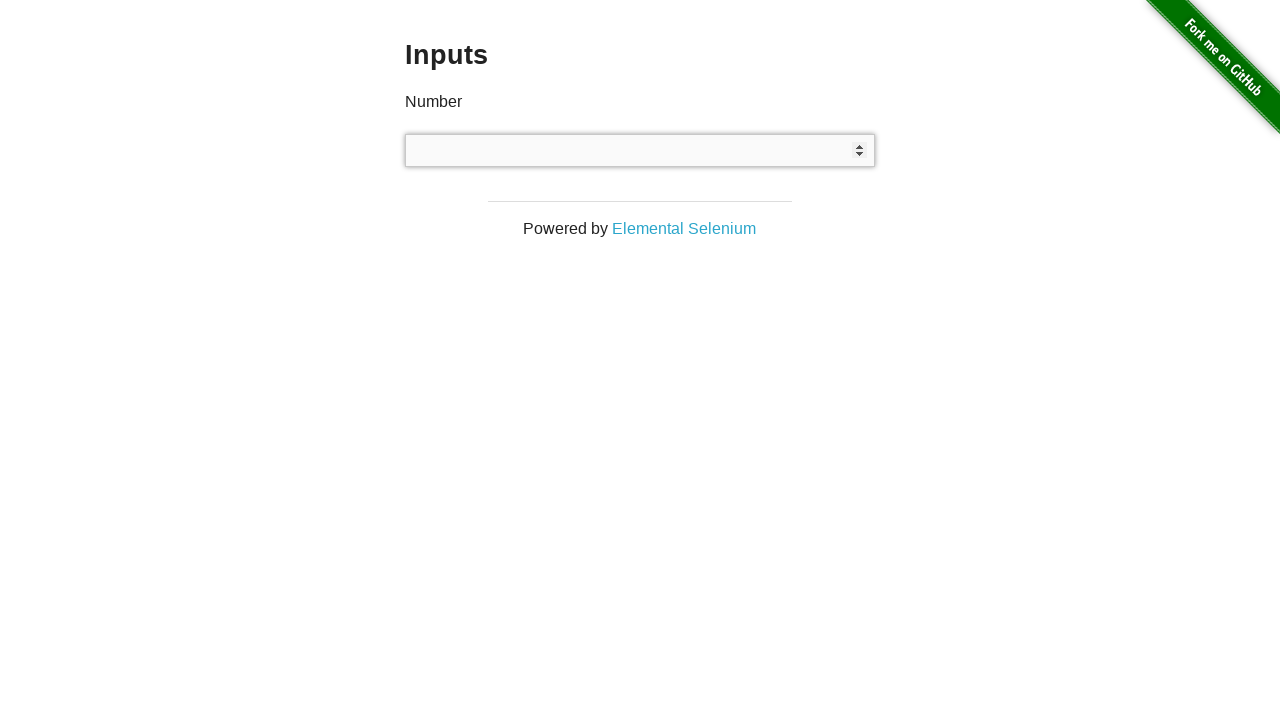

Entered numeric value '123' into the number input field on //input[@type='number']
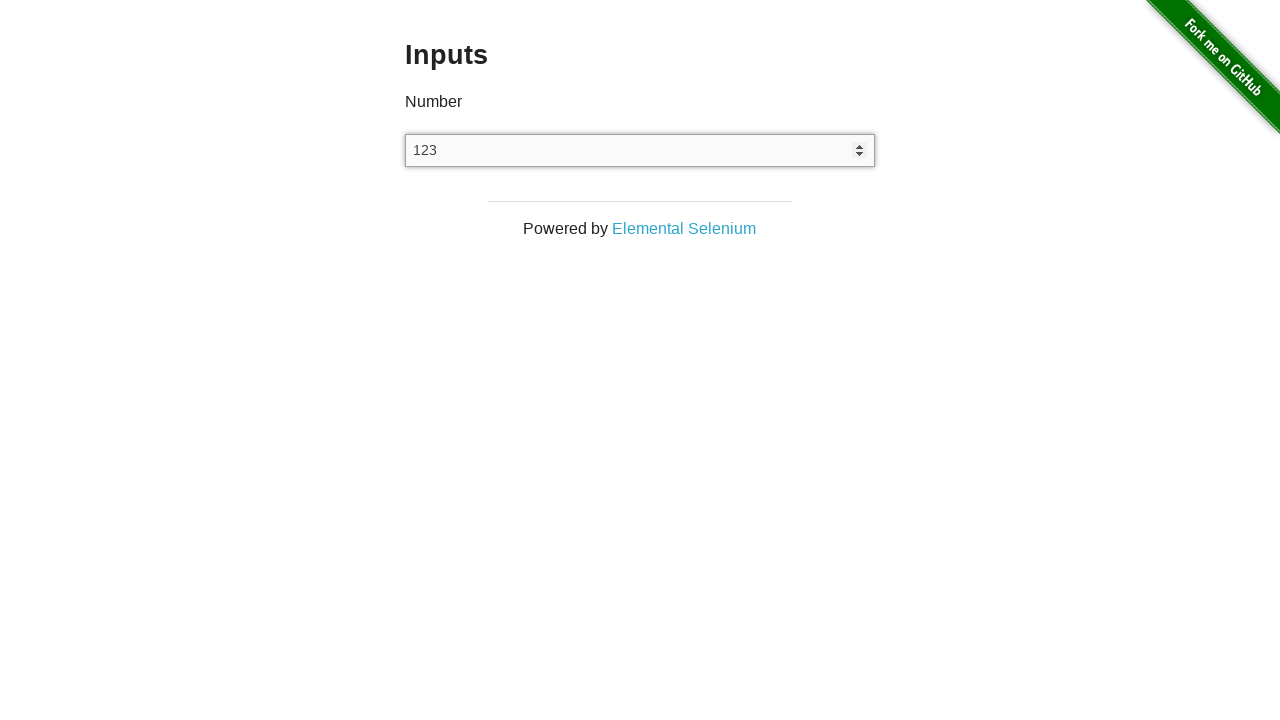

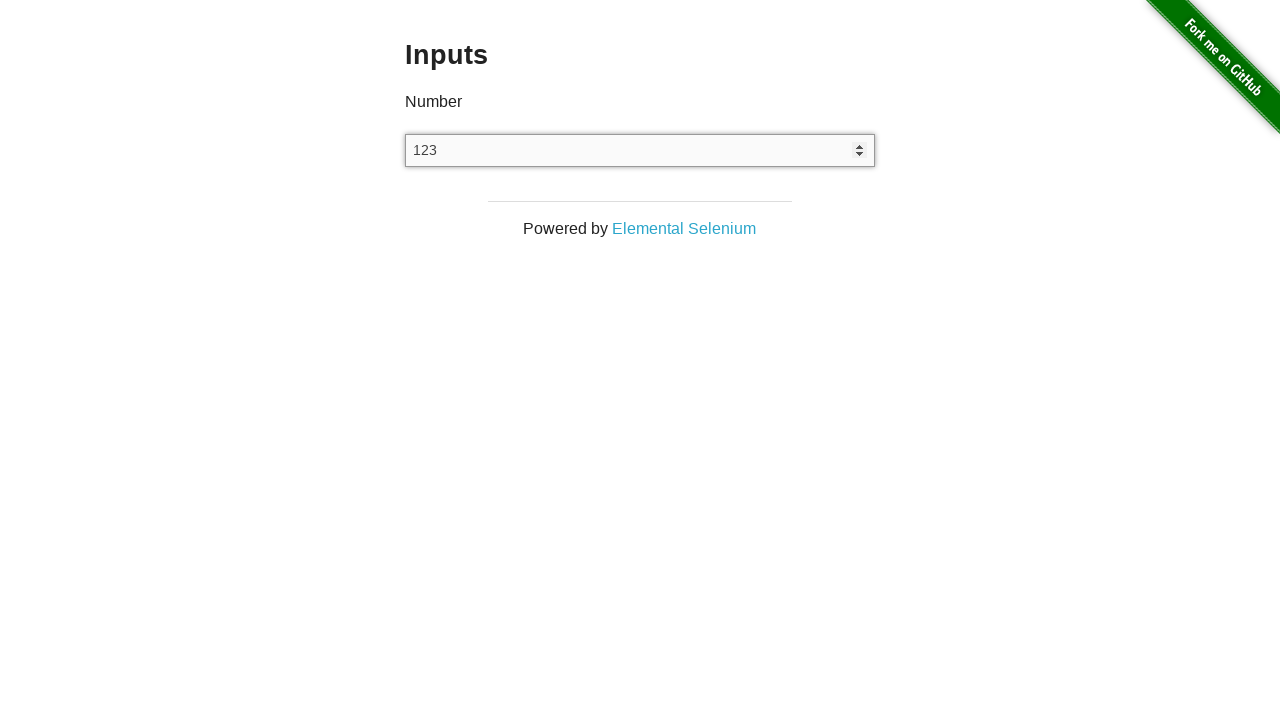